Waits for a price to drop to $100, clicks the book button, solves a mathematical problem, and submits the solution

Starting URL: http://suninjuly.github.io/explicit_wait2.html

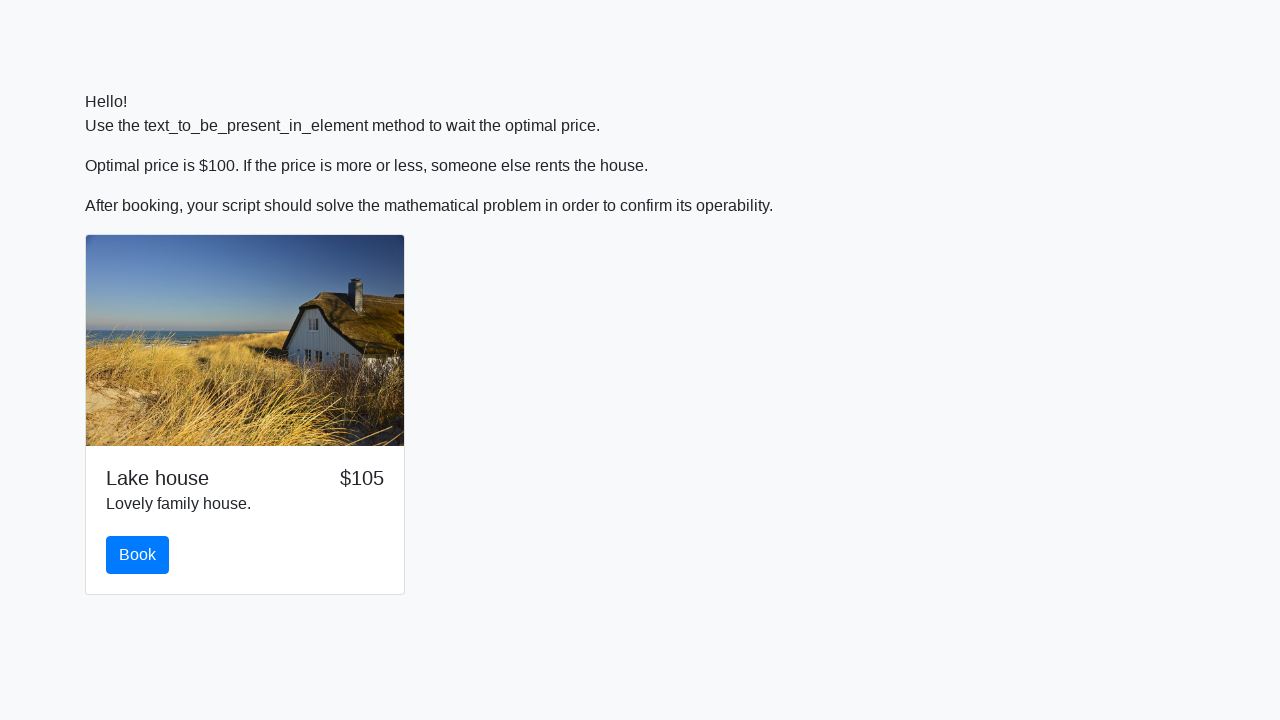

Waited for price to drop to $100
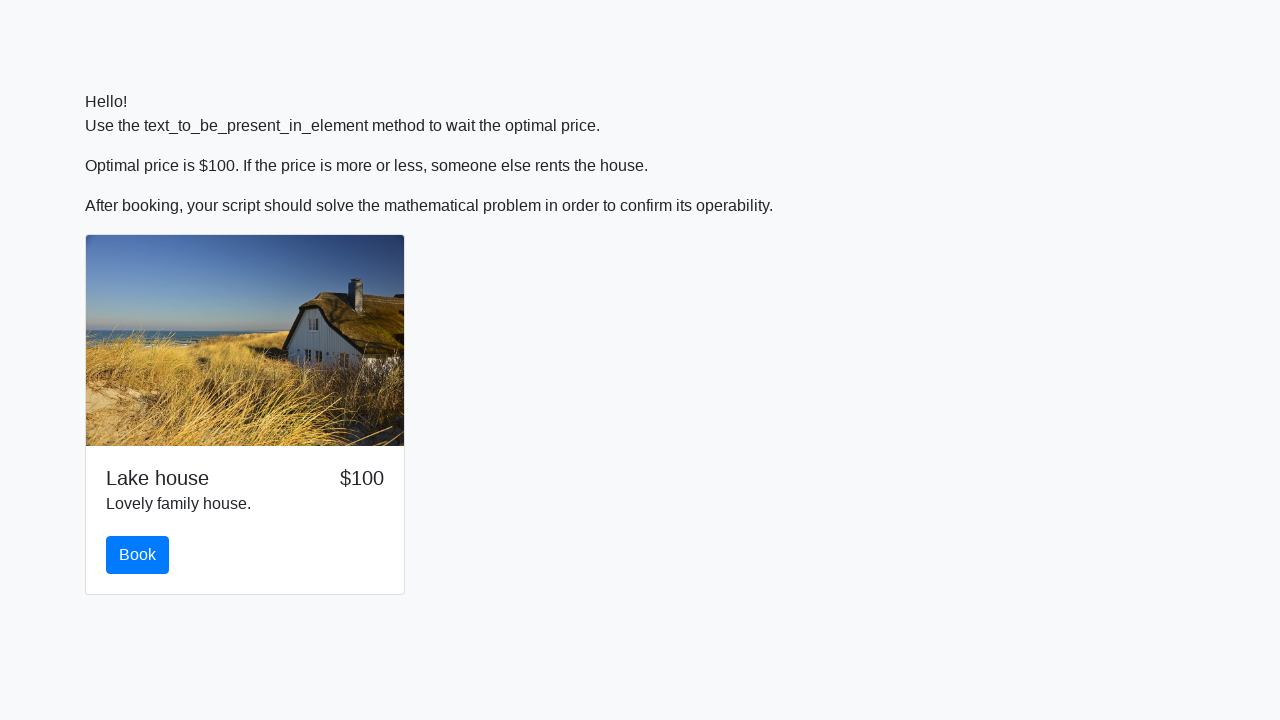

Clicked the Book button at (138, 555) on #book
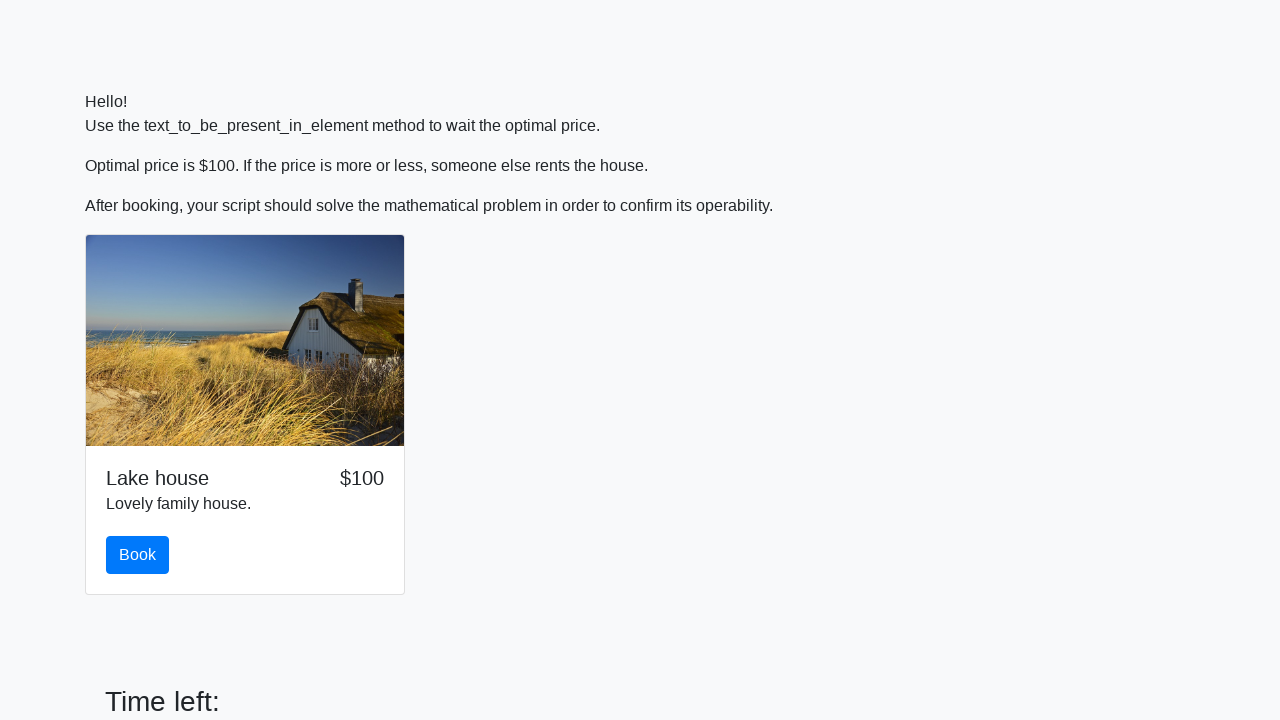

Retrieved x value for calculation: 547
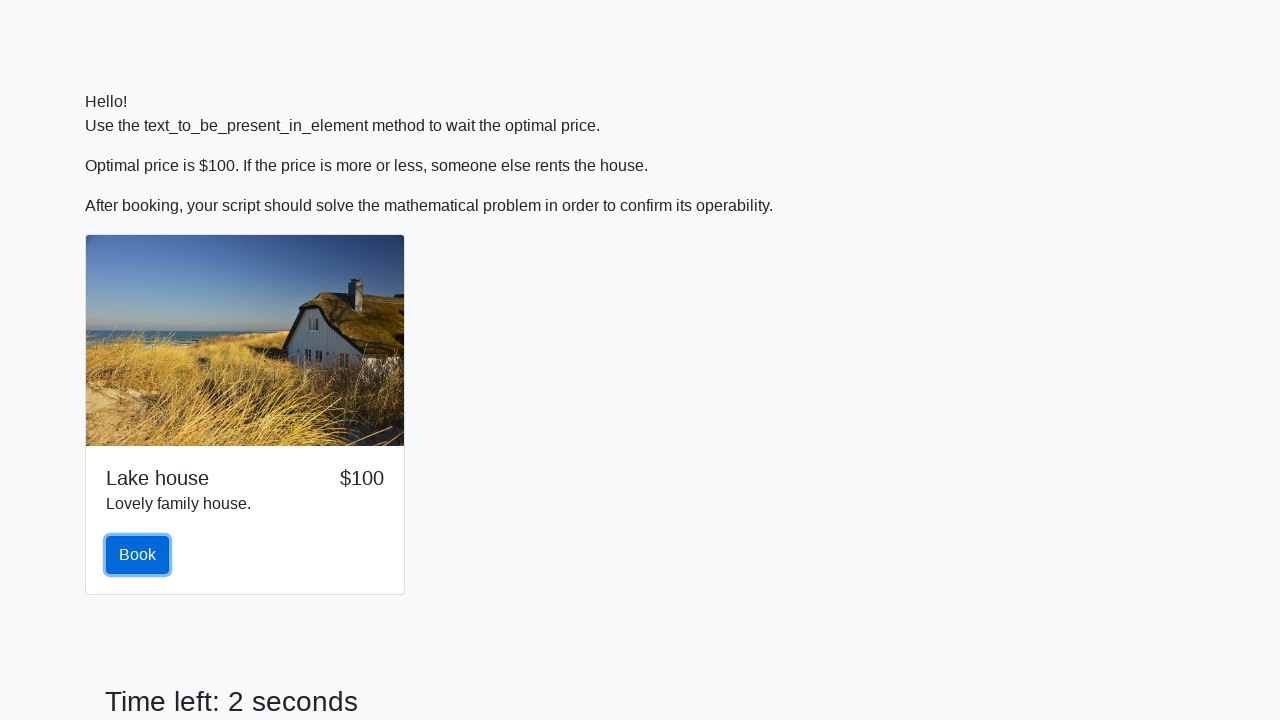

Calculated mathematical solution: log(12*sin(547)) = 1.449174899884629
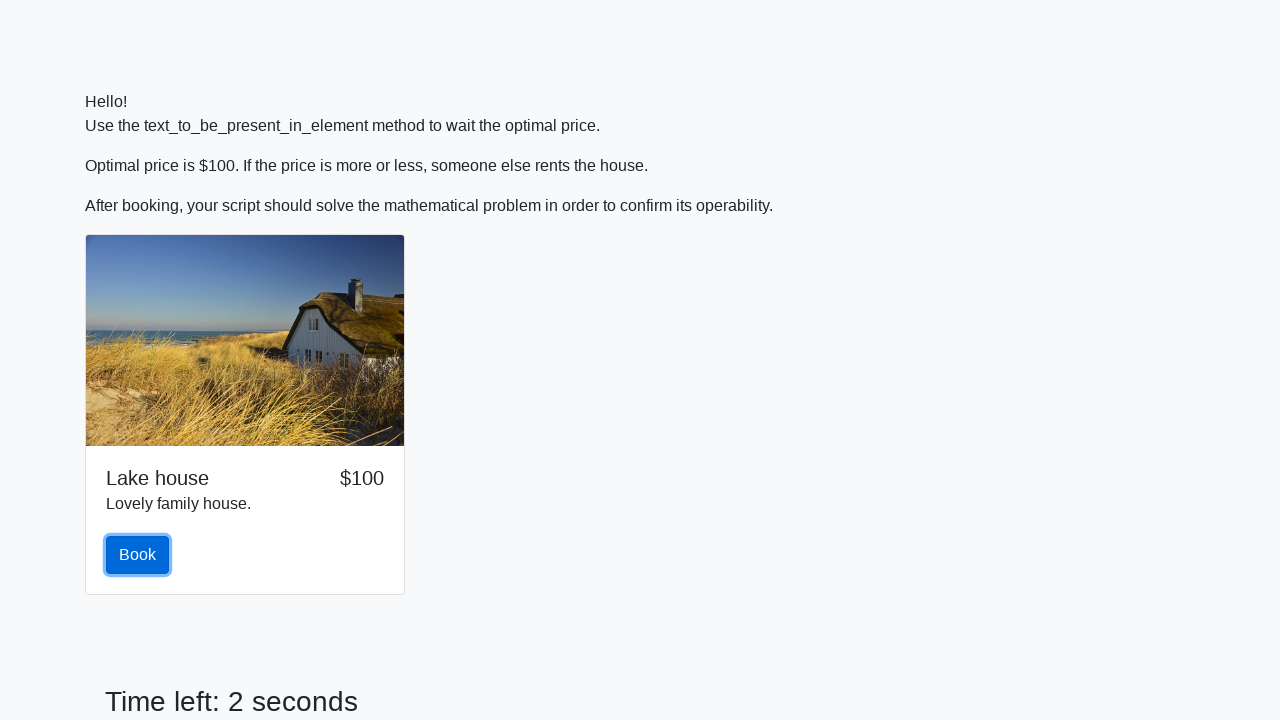

Filled answer field with calculated result on #answer
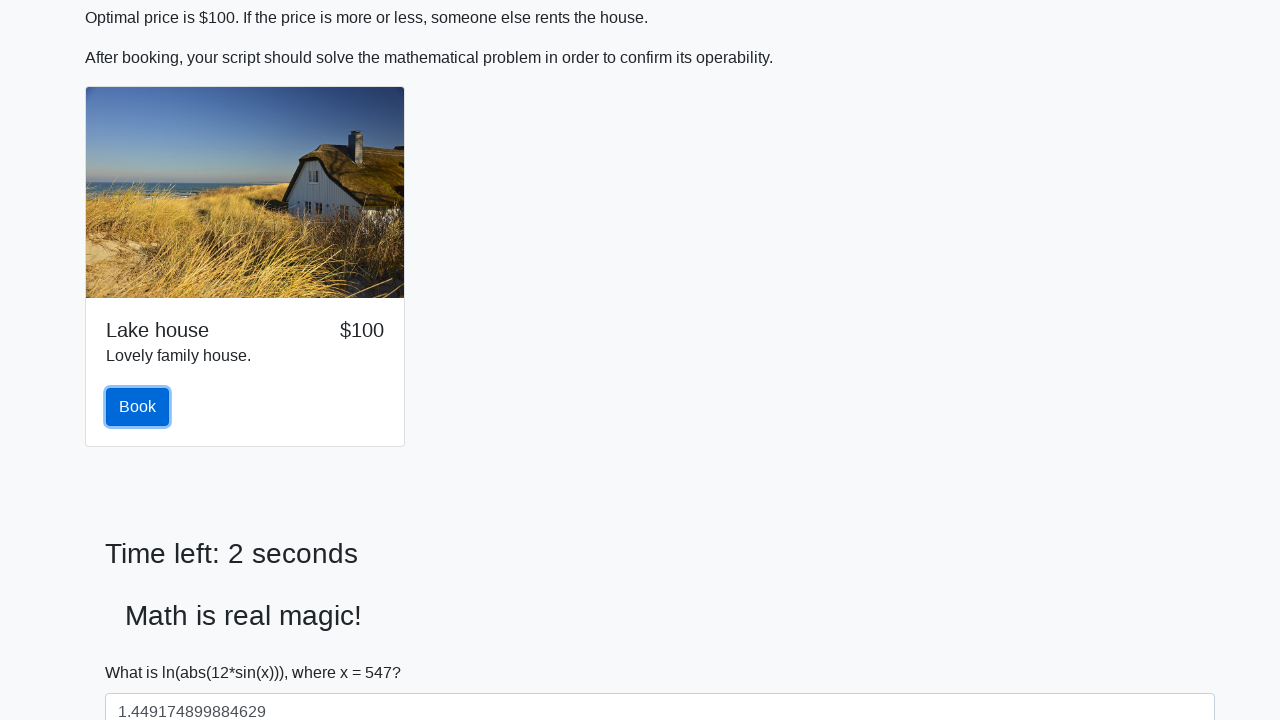

Clicked solve button to submit the answer at (143, 651) on #solve
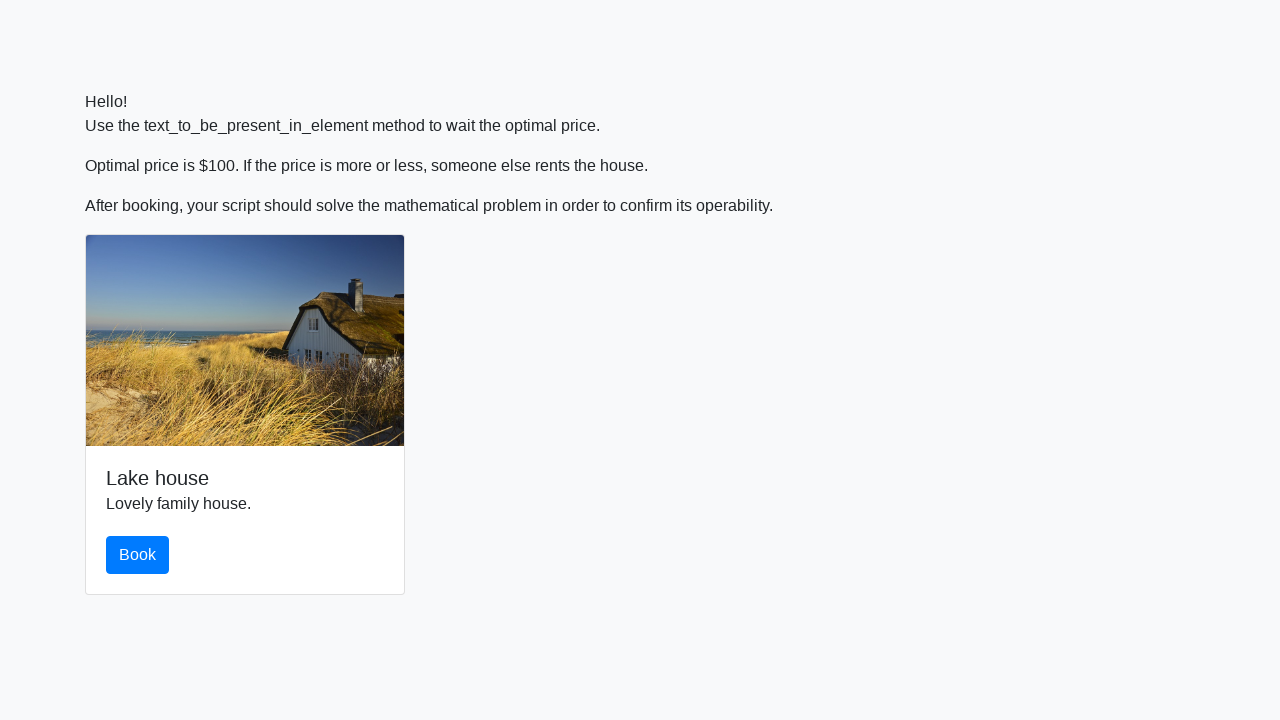

Set up dialog handler to accept alerts
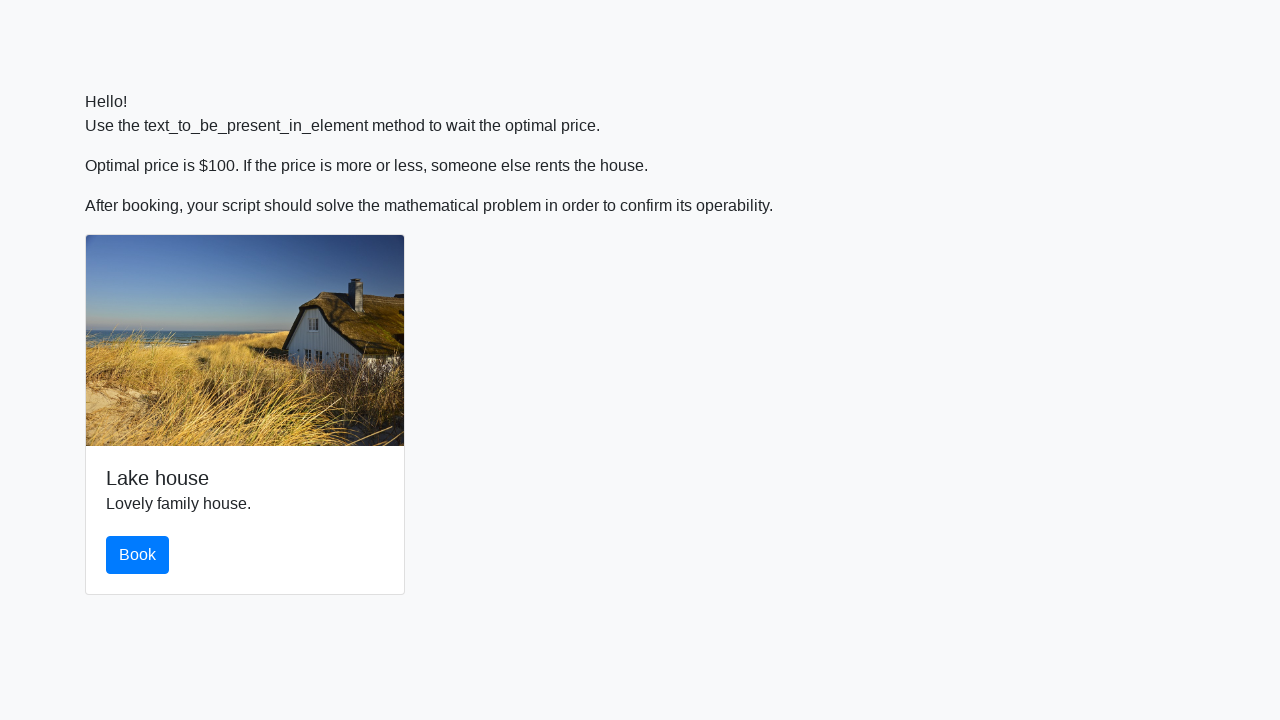

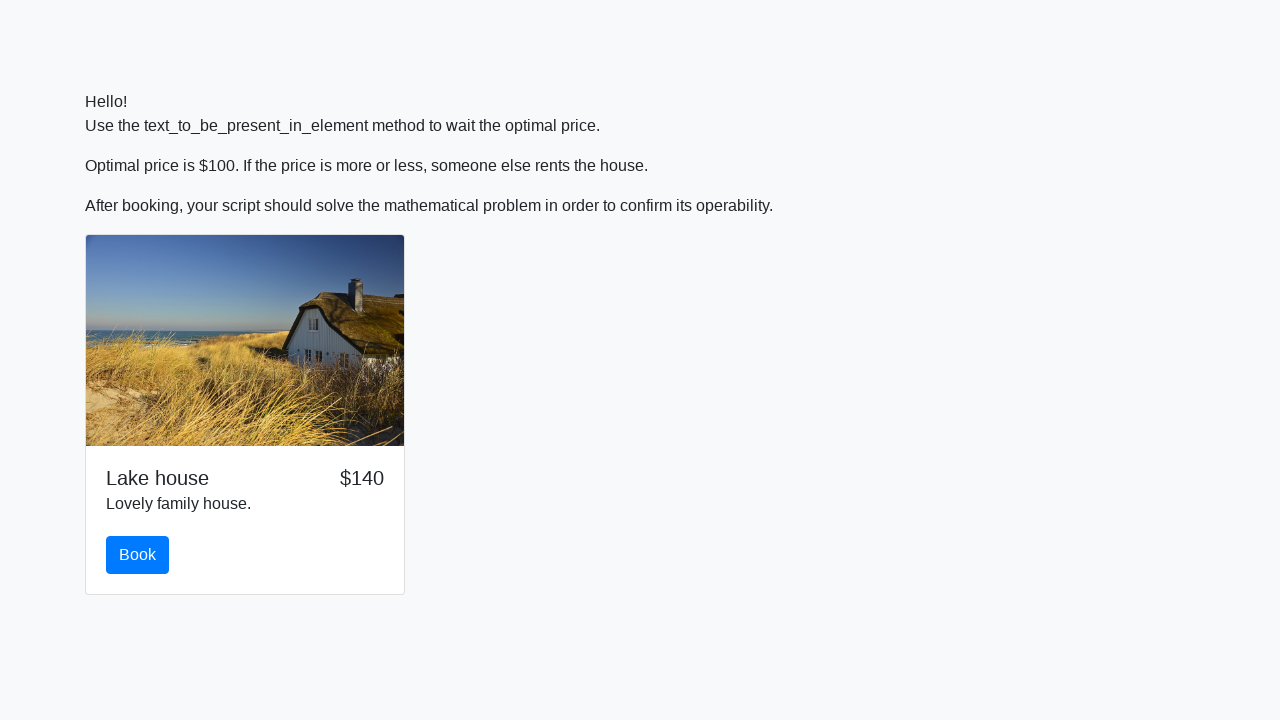